Tests the clear button functionality on an online calculator after entering a non-numeric symbol (+), then pressing 'c' to clear

Starting URL: https://www.online-calculator.com/full-screen-calculator/

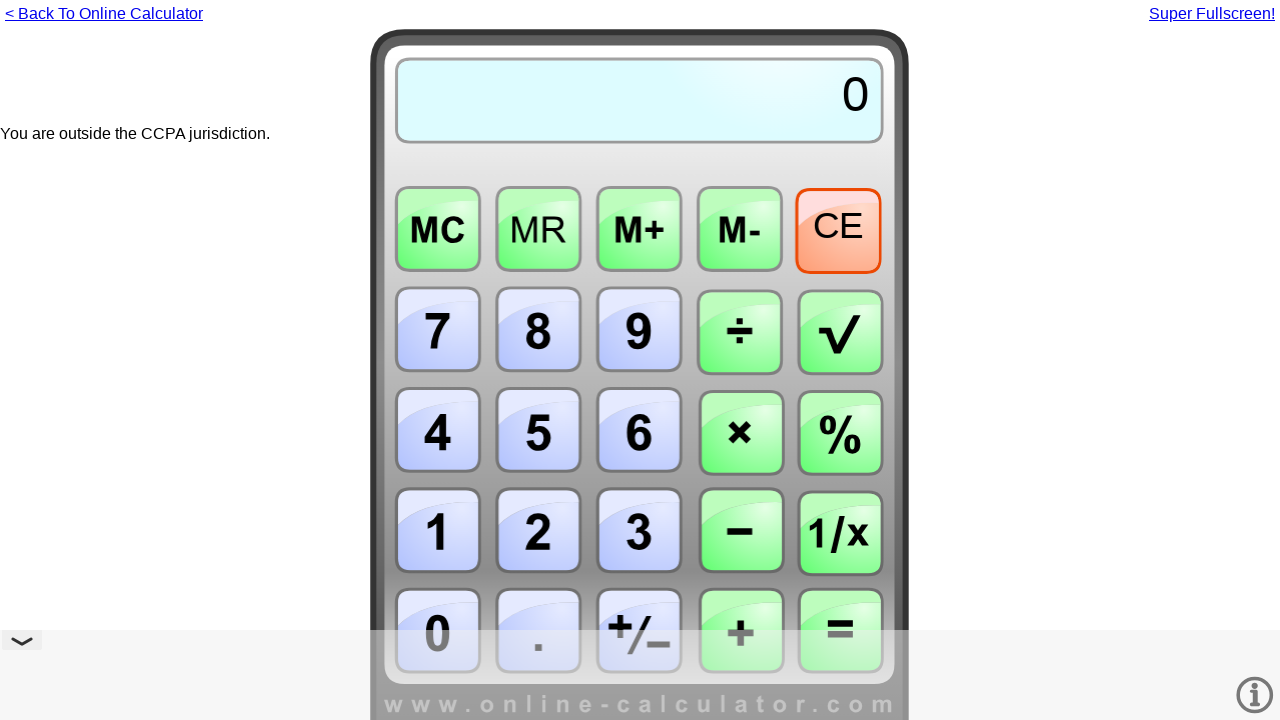

Pressed the plus (+) symbol on the calculator
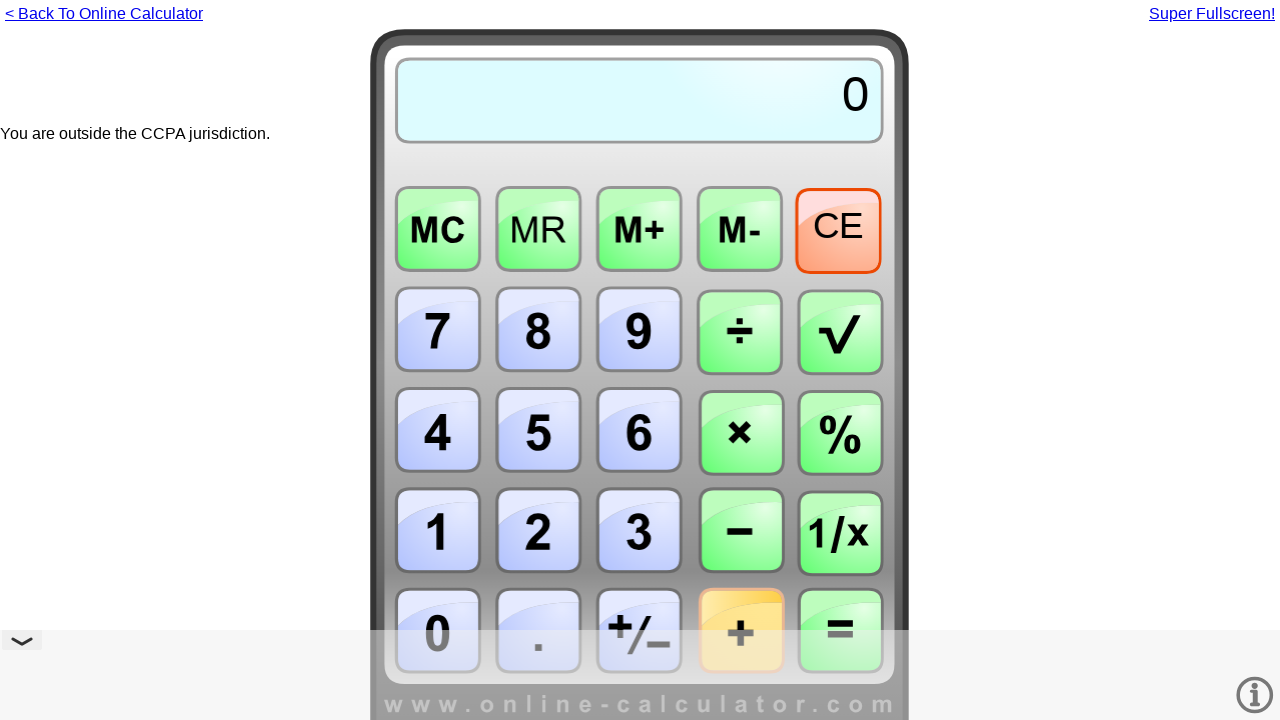

Pressed 'c' to clear the calculator
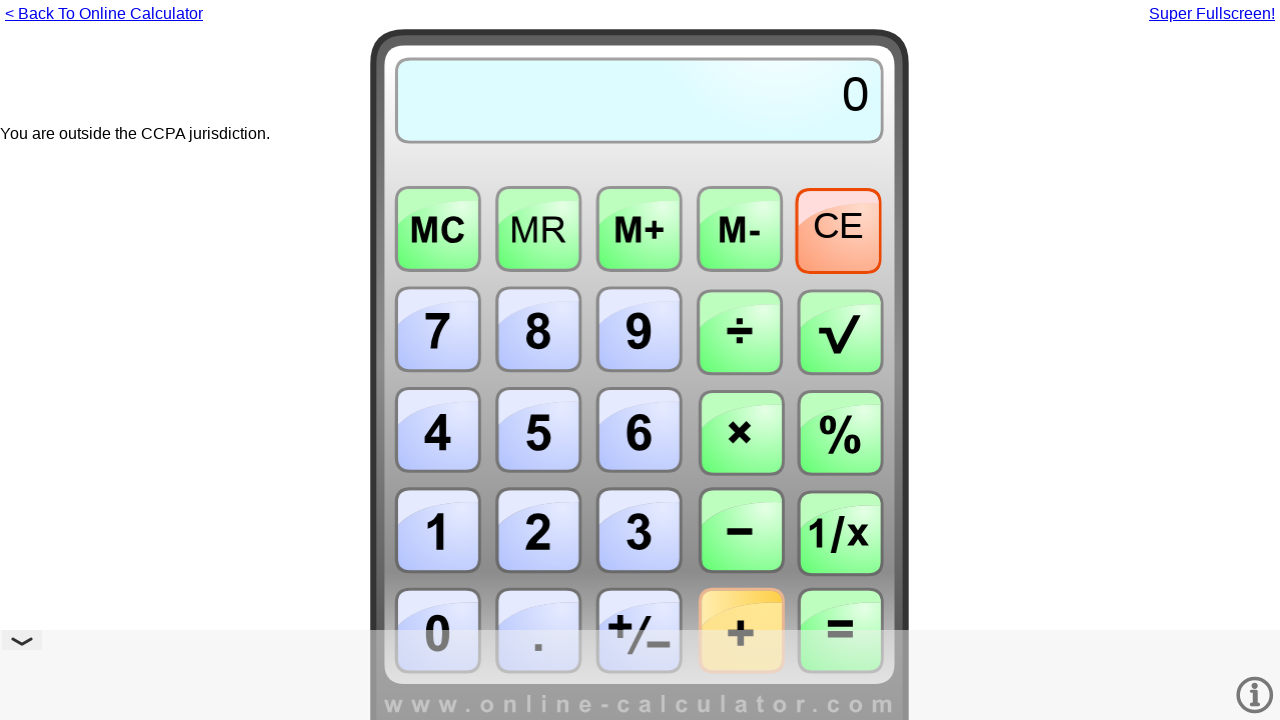

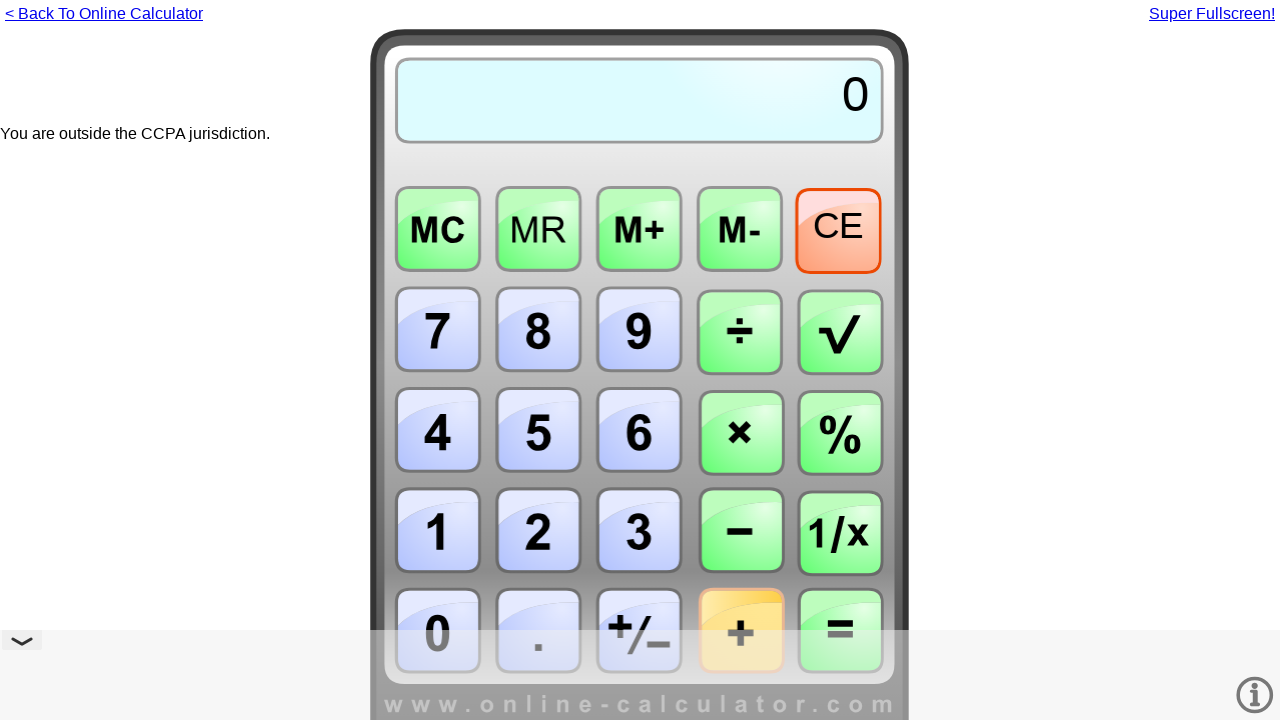